Navigates to an automation practice page, finds all buttons on the page, and clicks the first button to verify navigation functionality

Starting URL: https://rahulshettyacademy.com/AutomationPractice/

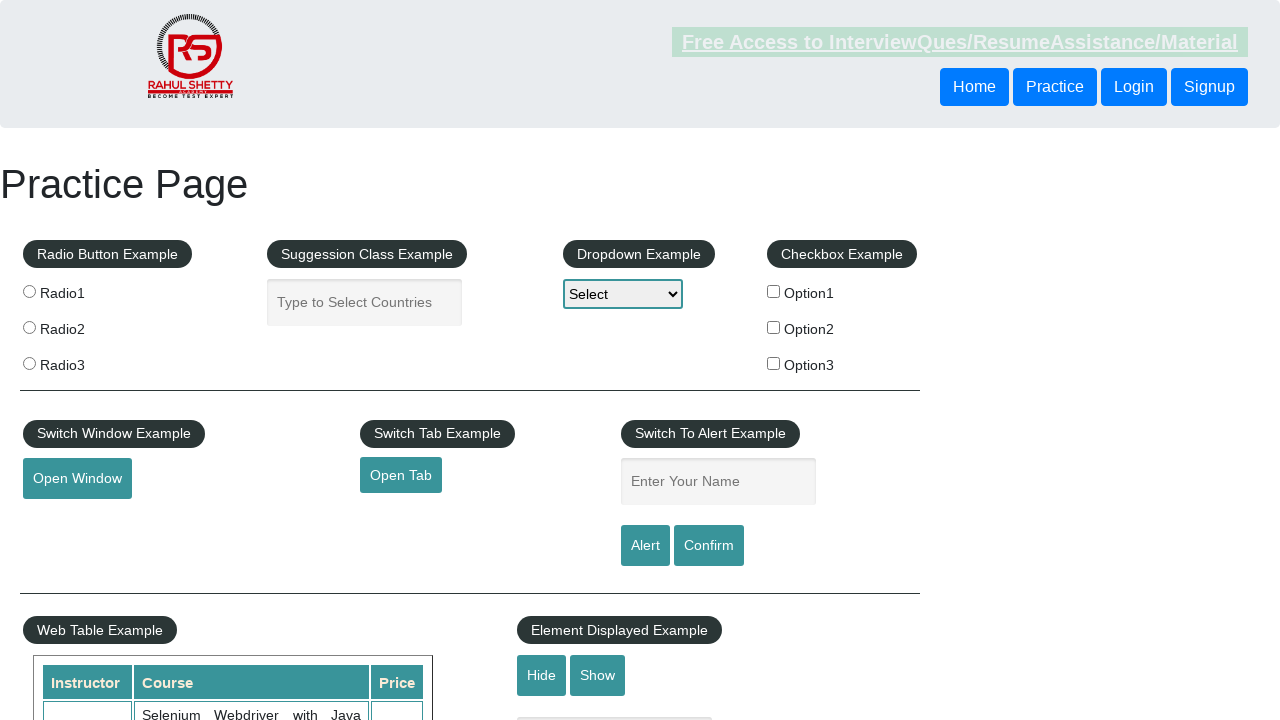

Navigated to automation practice page
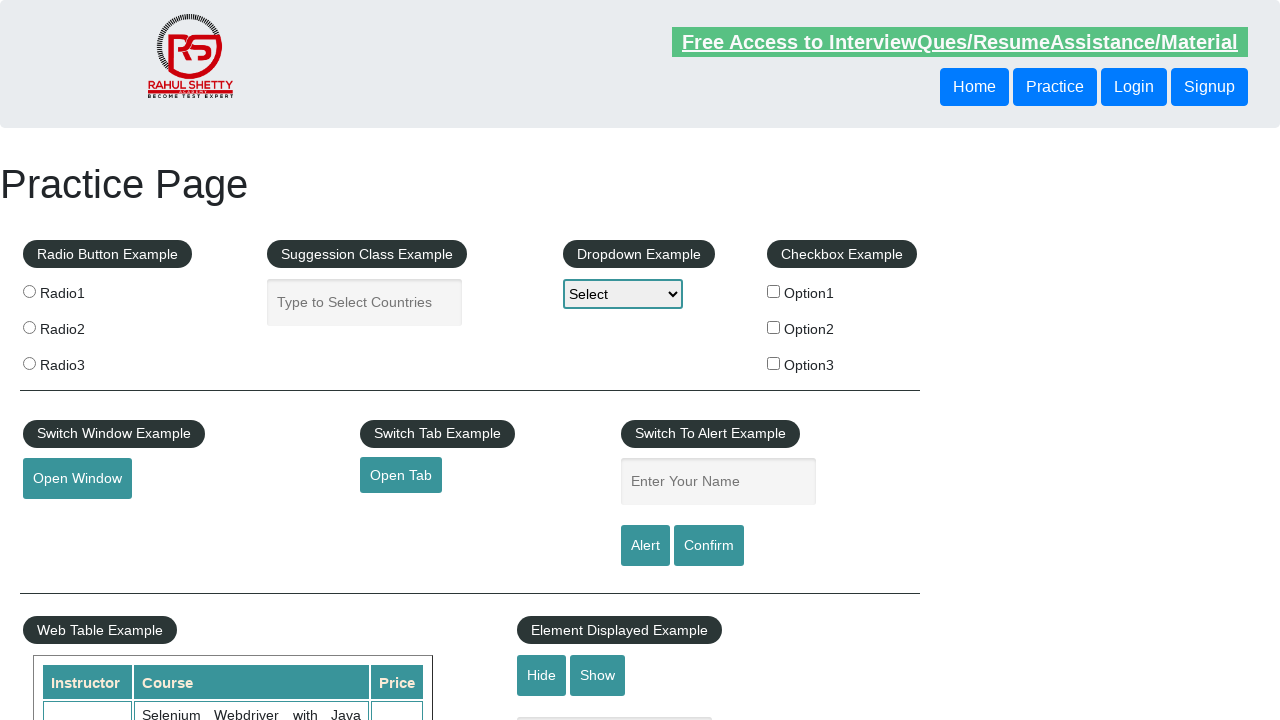

Found all buttons on the page
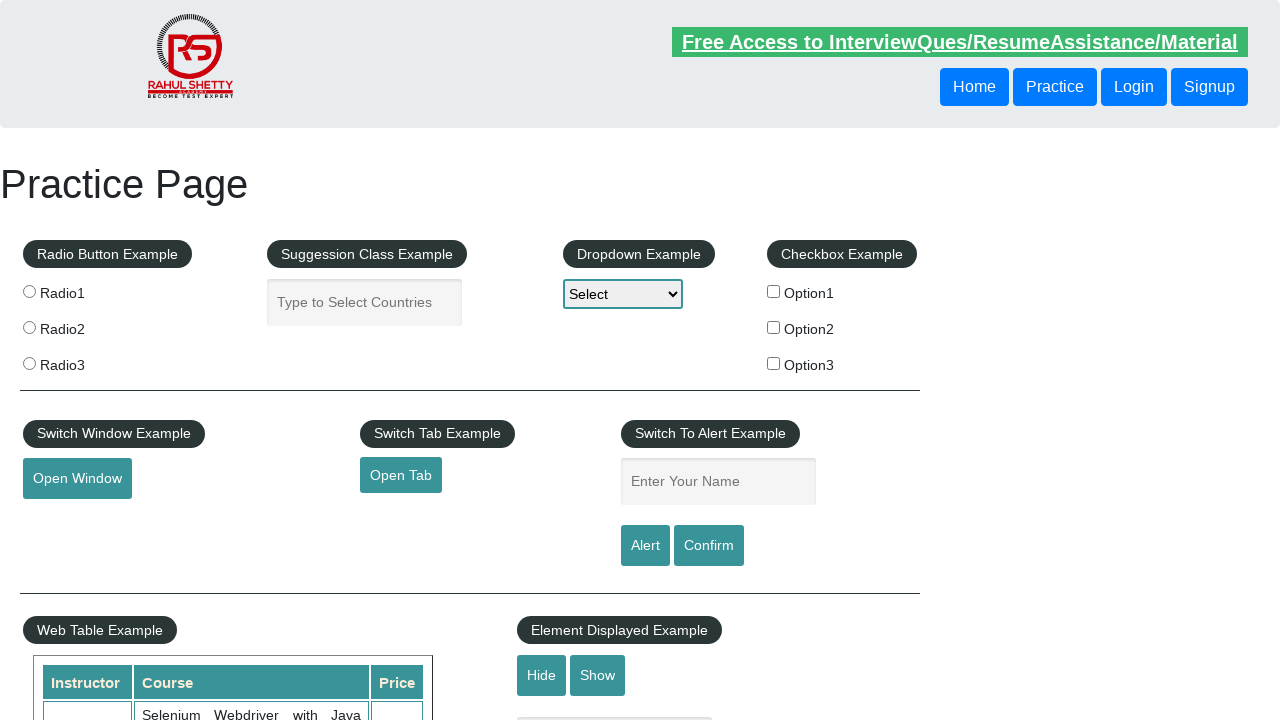

Clicked the first button to verify navigation functionality at (974, 87) on button >> nth=0
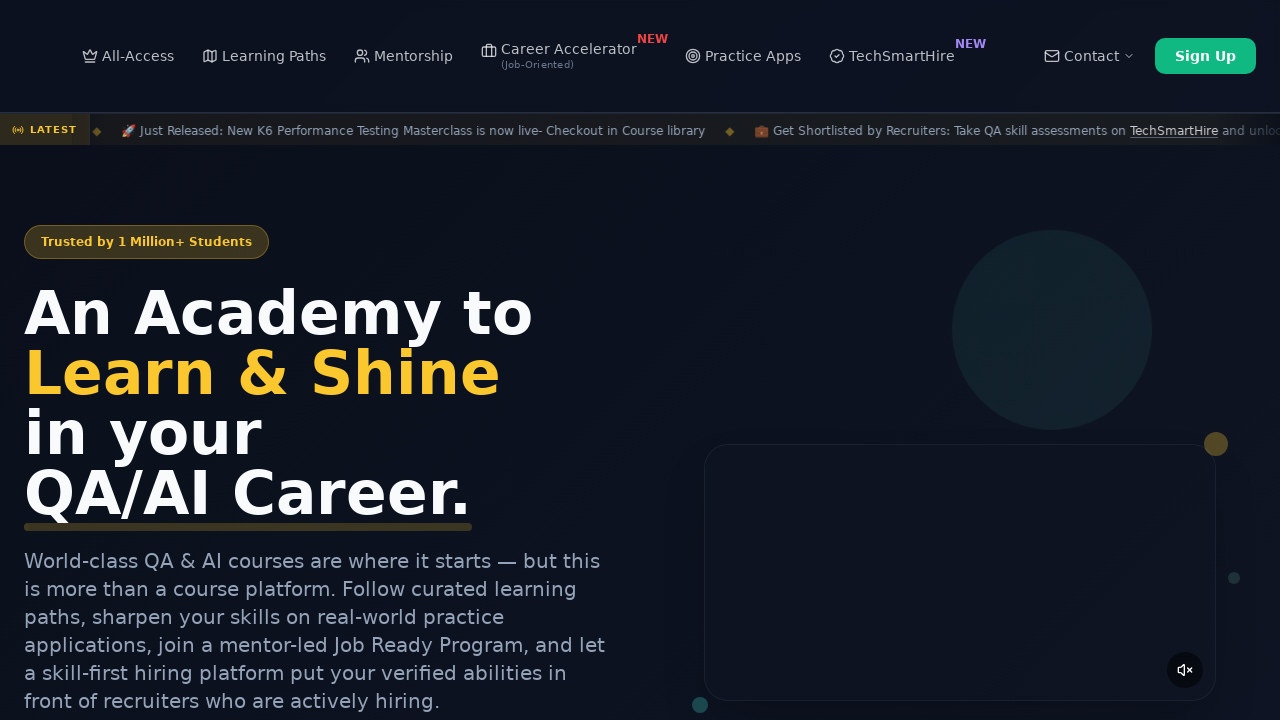

Waited 3 seconds for navigation to complete
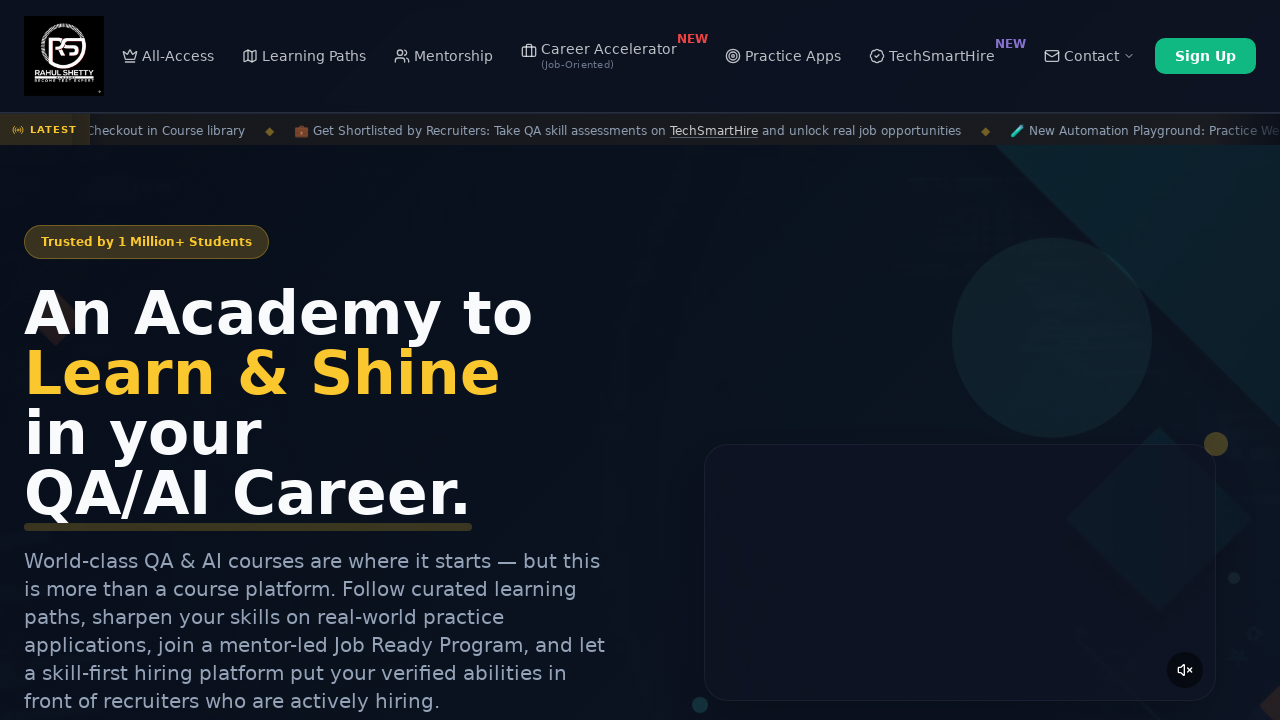

Navigated back to the automation practice page
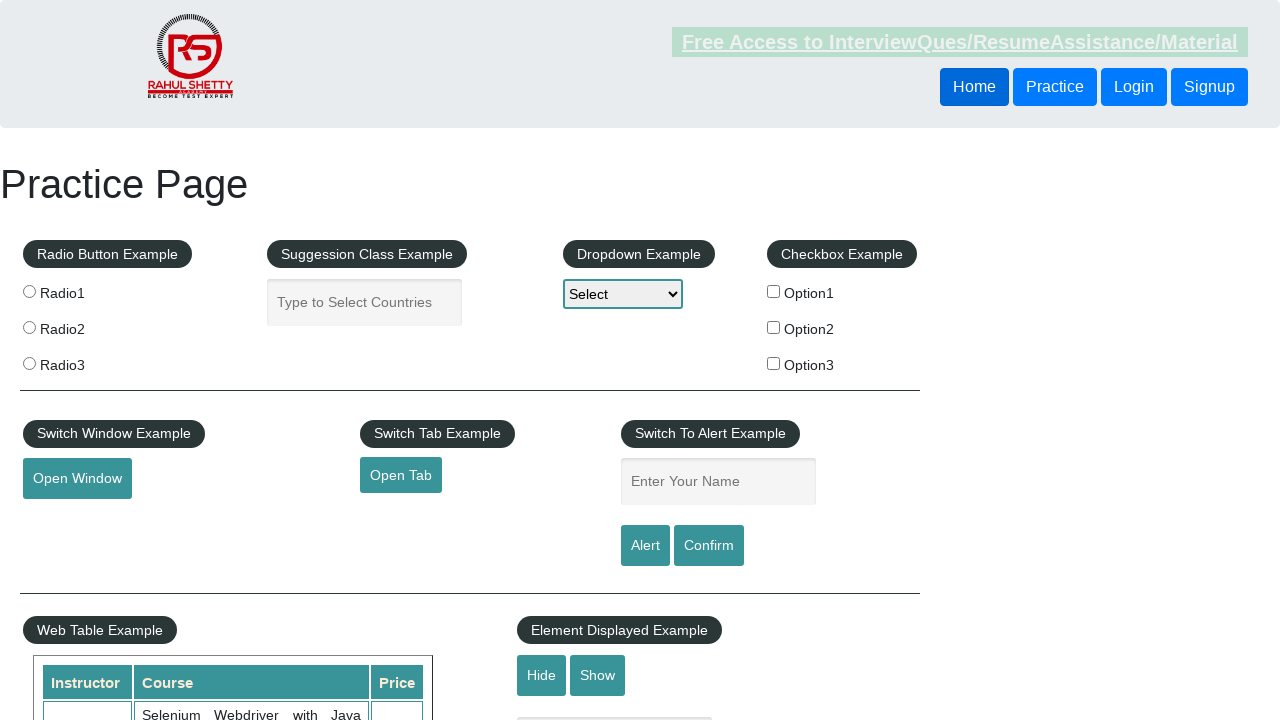

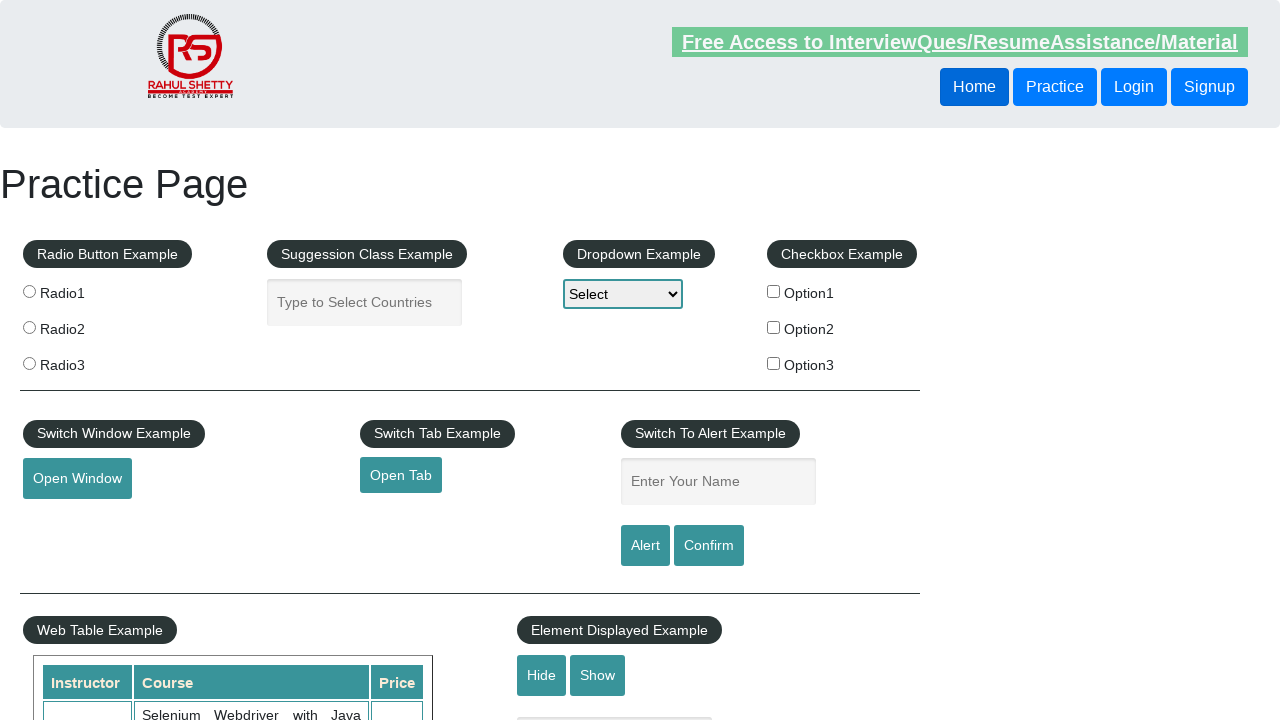